Tests that the todo counter displays the correct number as items are added

Starting URL: https://demo.playwright.dev/todomvc

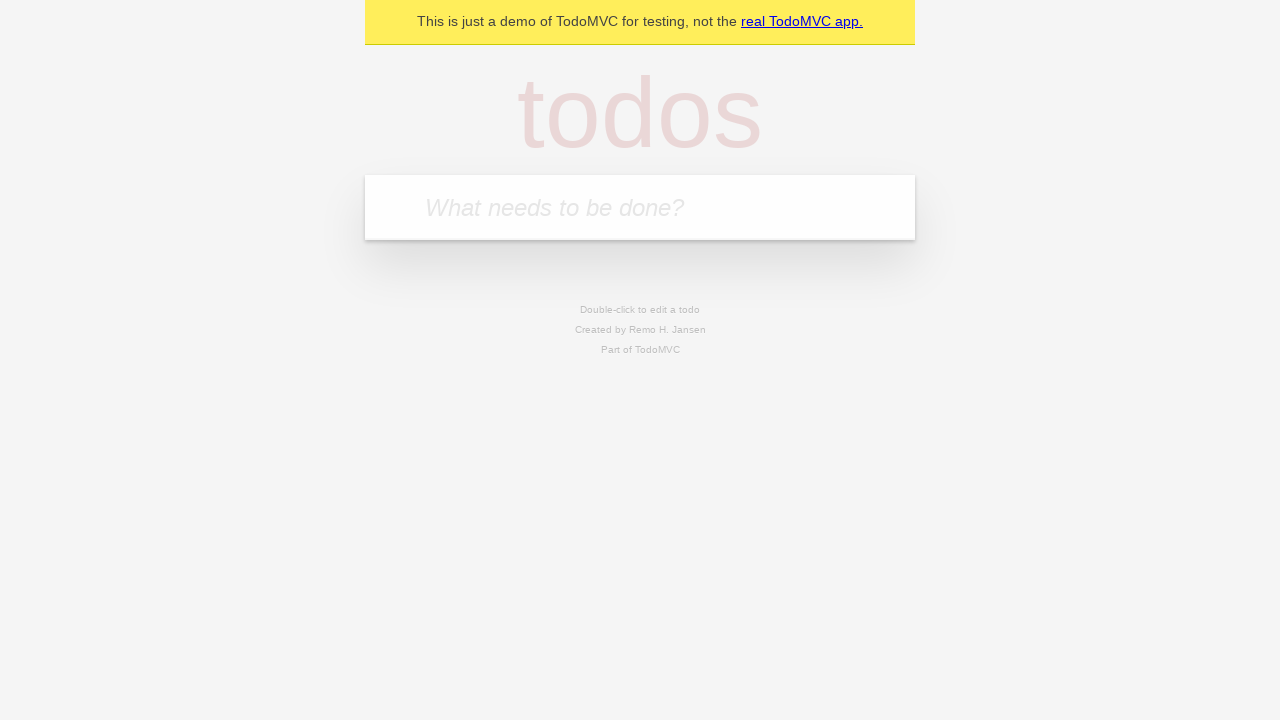

Filled new todo input with 'buy some cheese' on .new-todo
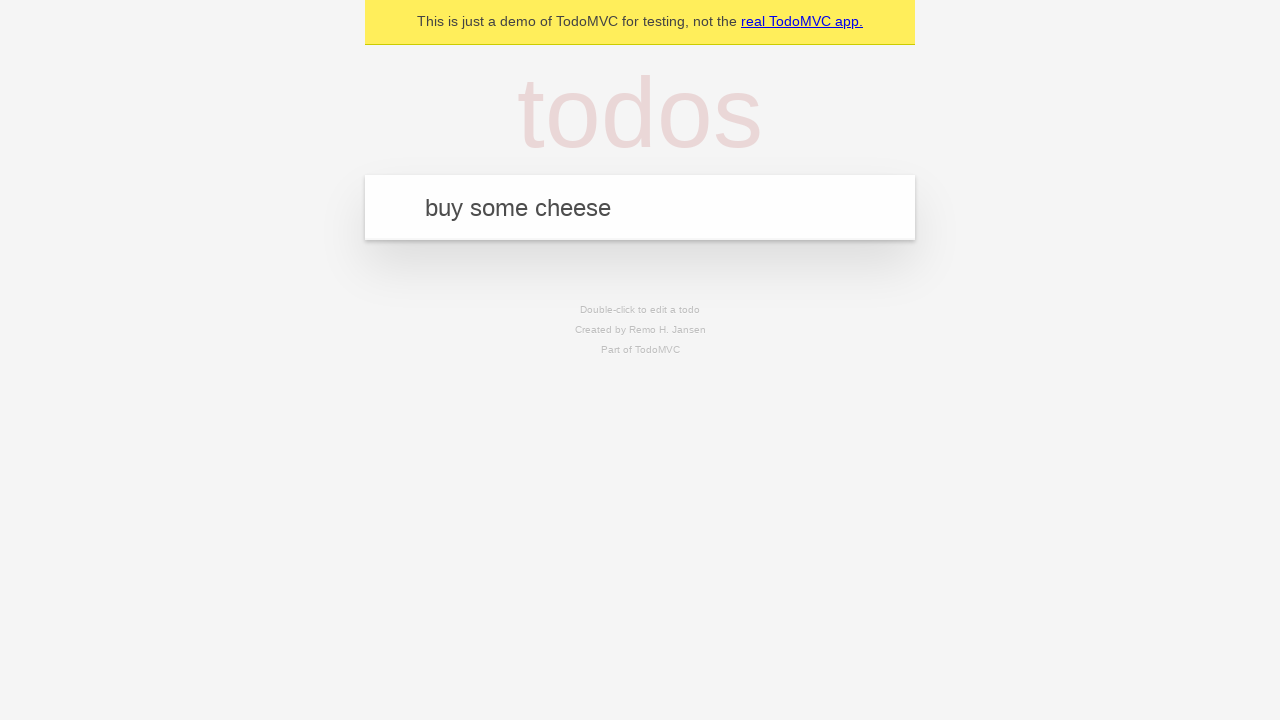

Pressed Enter to add first todo item on .new-todo
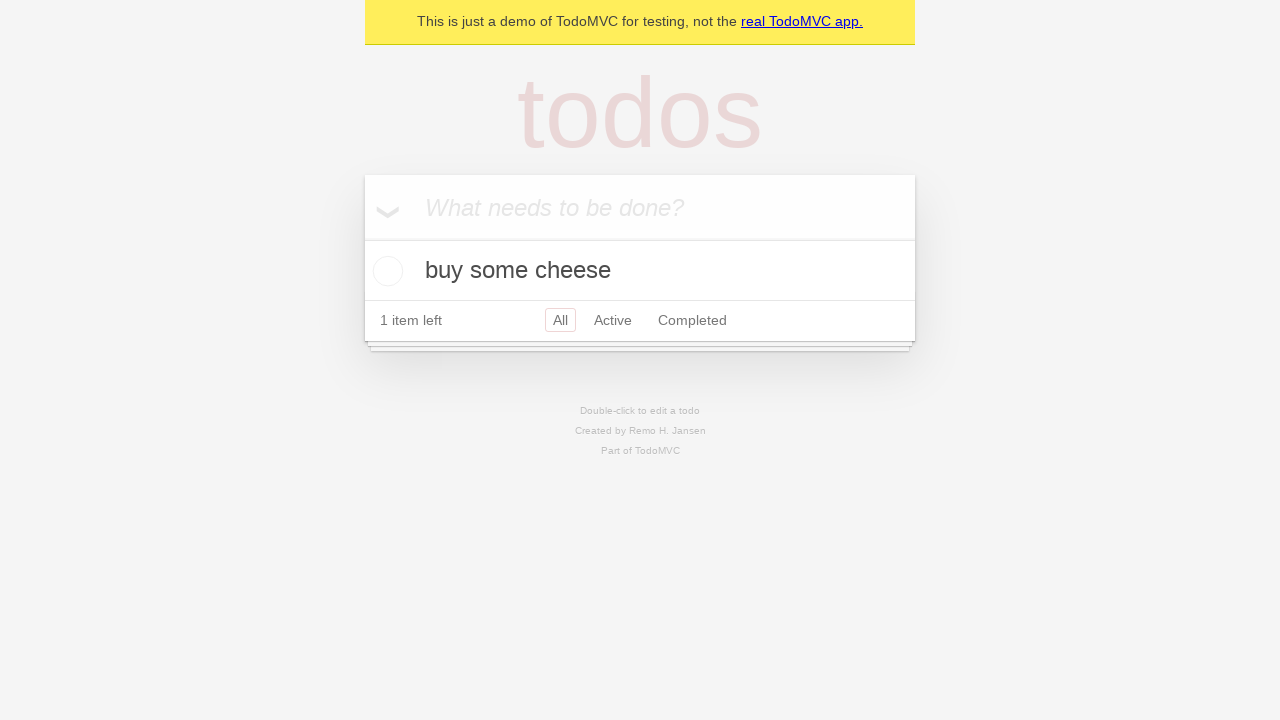

Todo counter element loaded
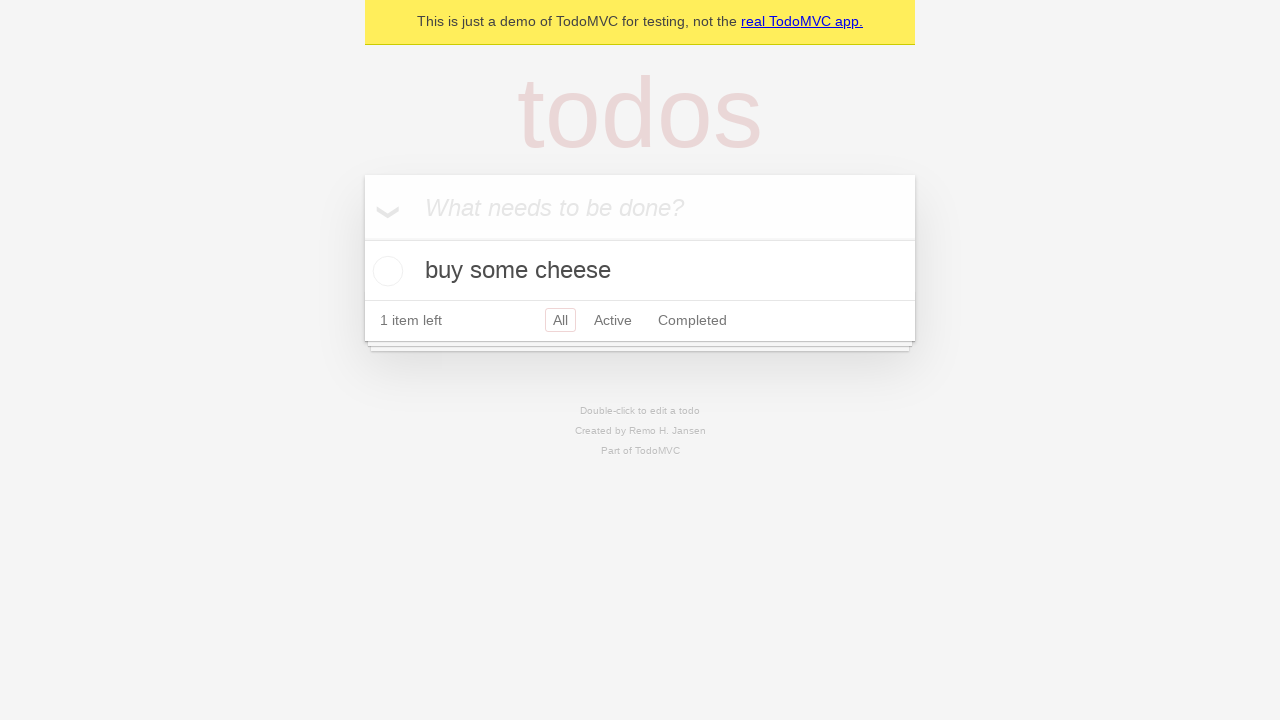

Filled new todo input with 'feed the cat' on .new-todo
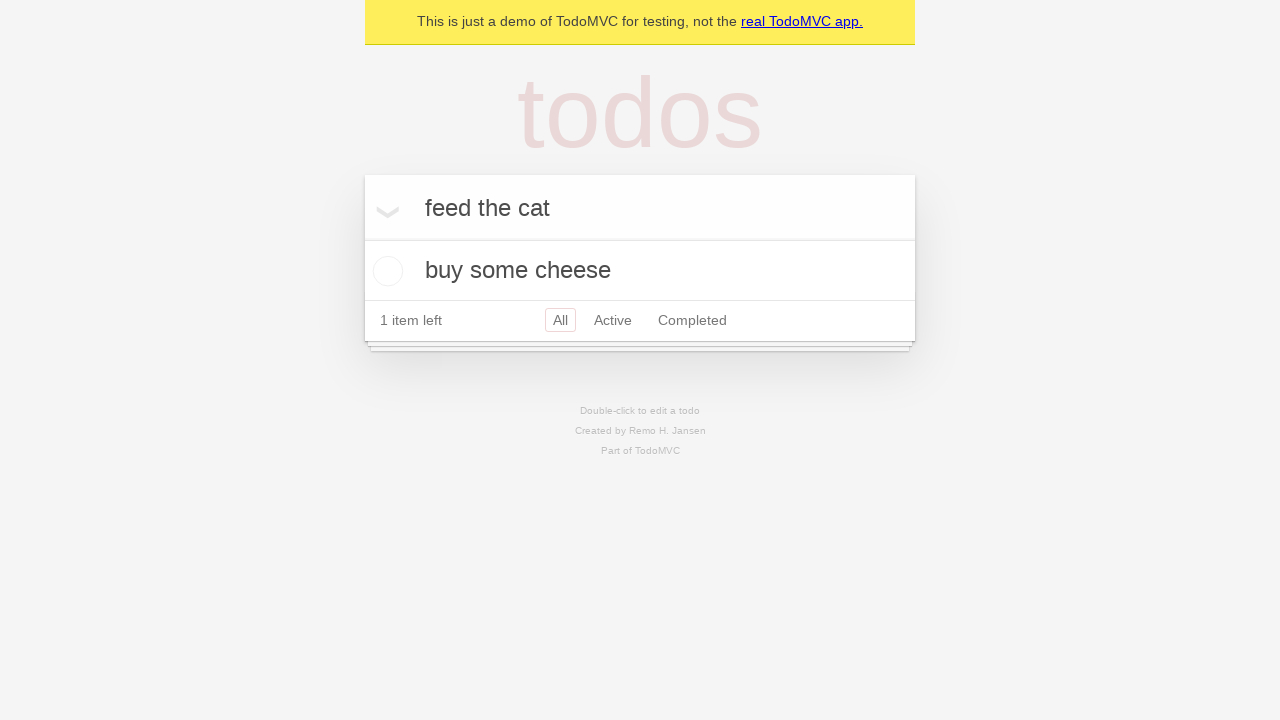

Pressed Enter to add second todo item on .new-todo
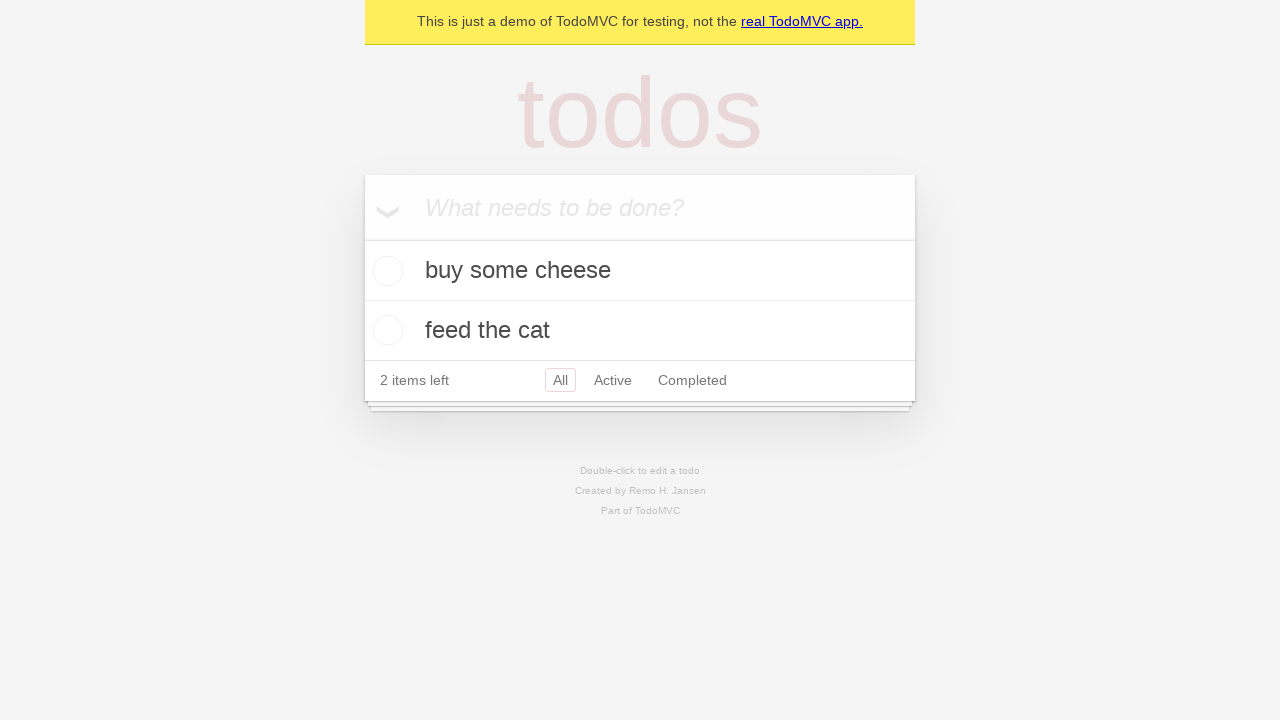

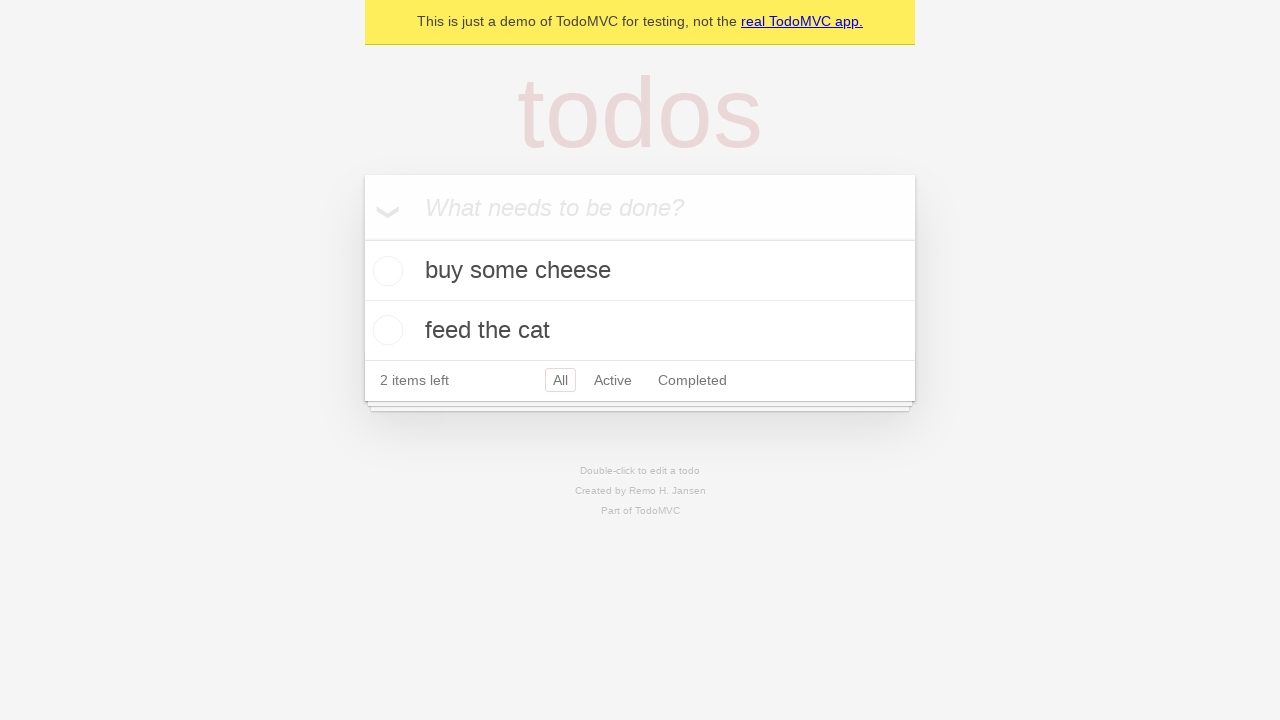